Waits for price to reach $100, then clicks book button and solves a mathematical captcha by calculating a logarithmic expression

Starting URL: http://suninjuly.github.io/explicit_wait2.html

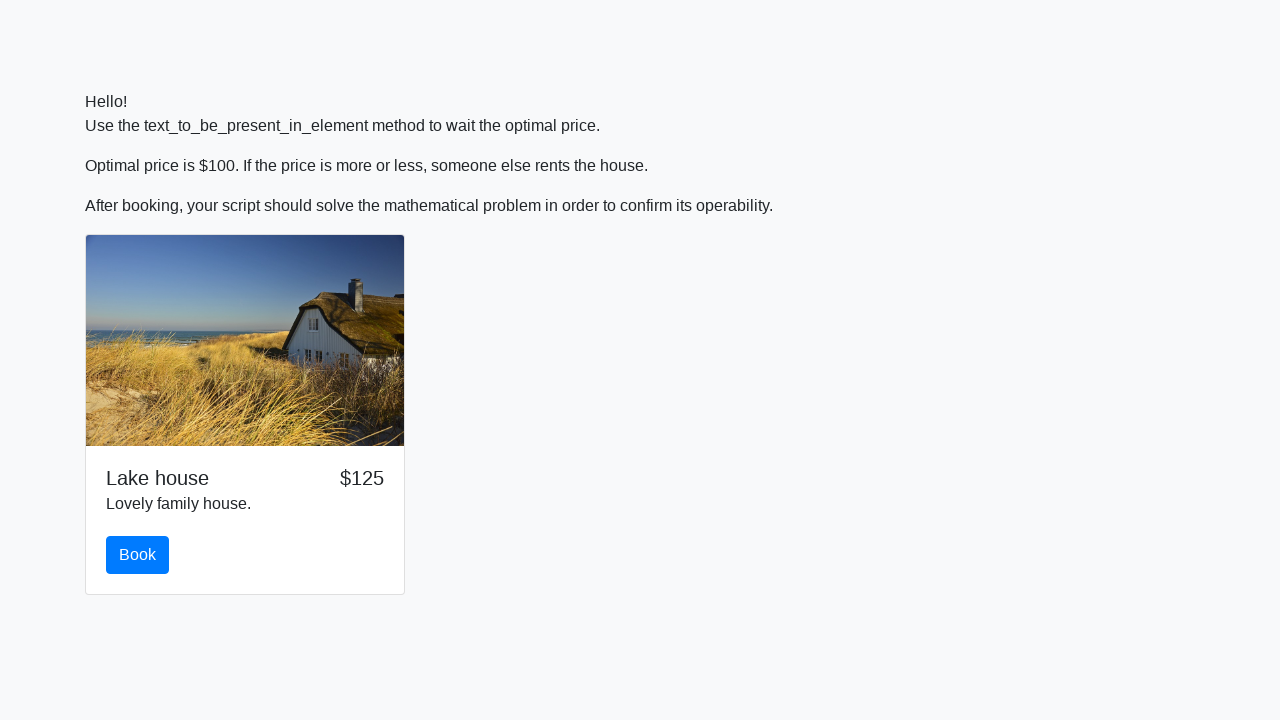

Waited for price to reach $100
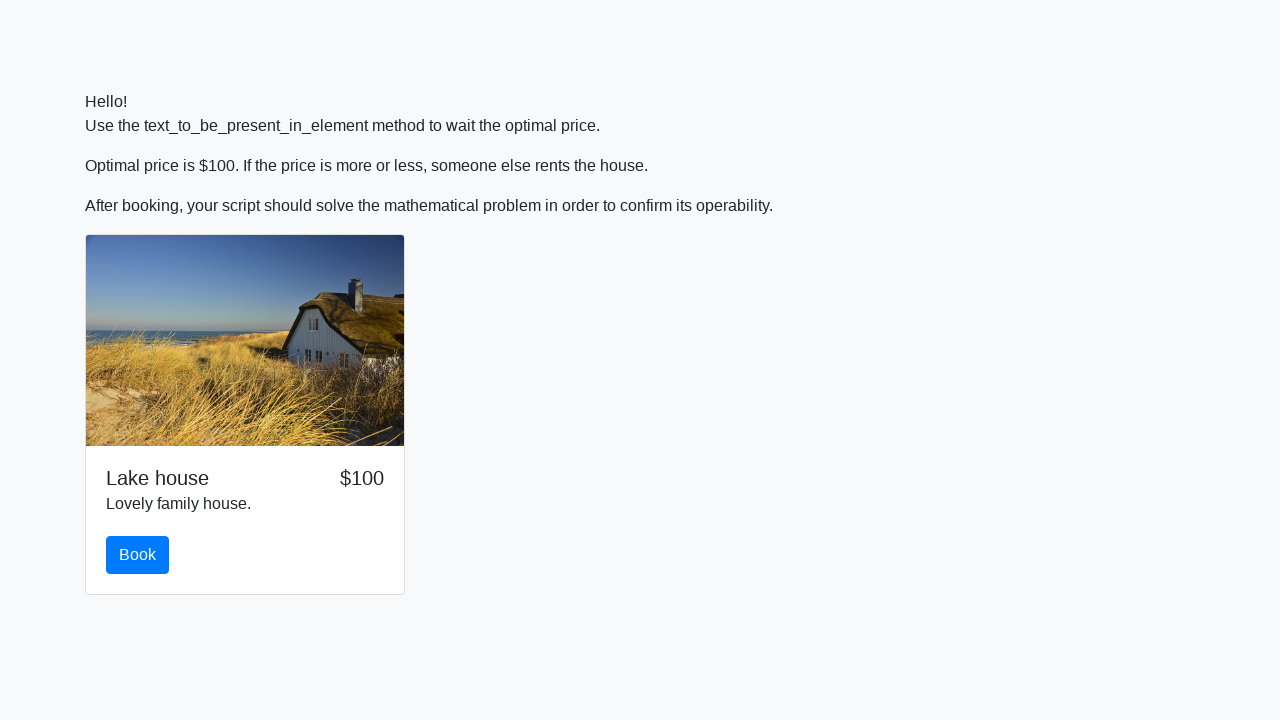

Clicked book button at (138, 555) on #book
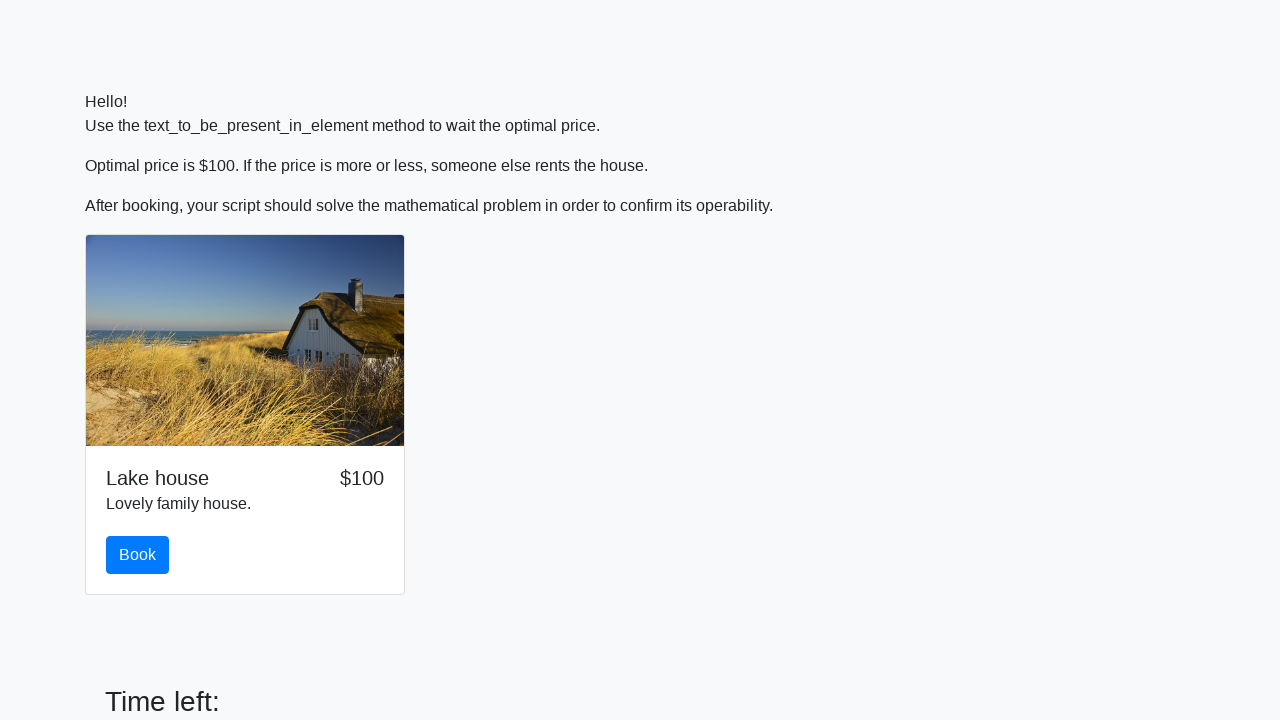

Retrieved input value for calculation
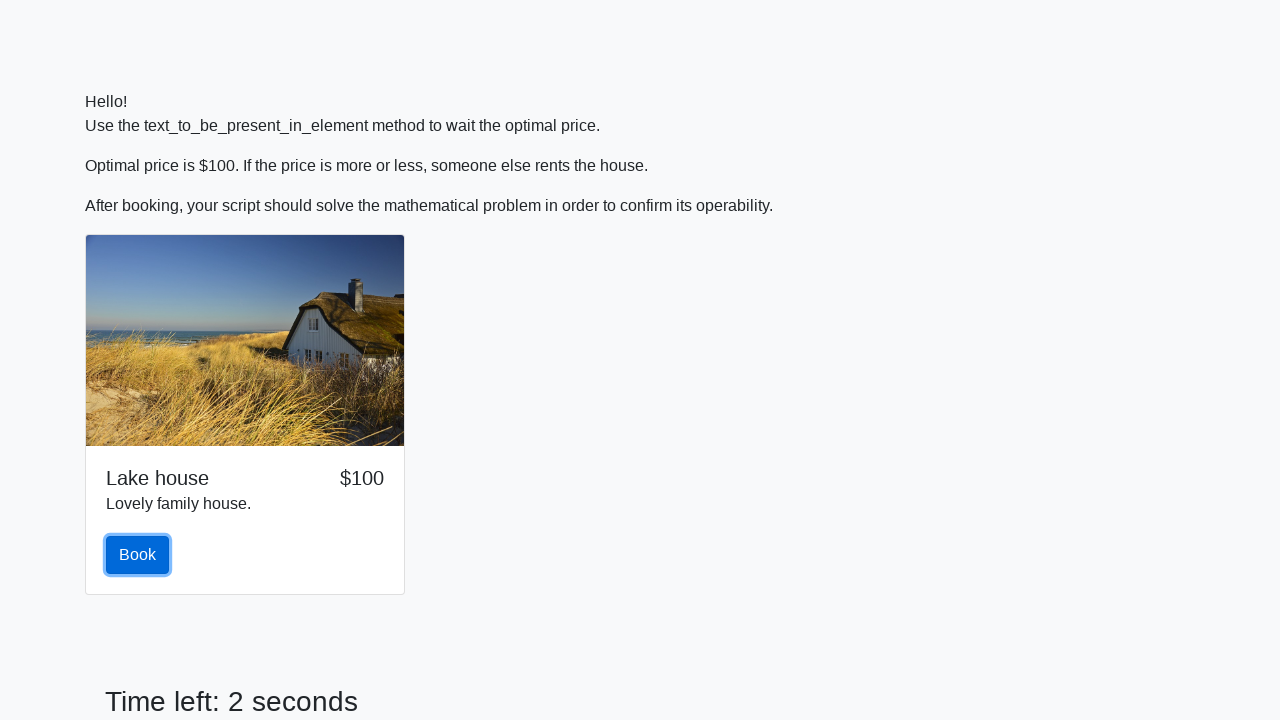

Calculated logarithmic expression: log(abs(12 * sin(281))) = 2.4699467426266635
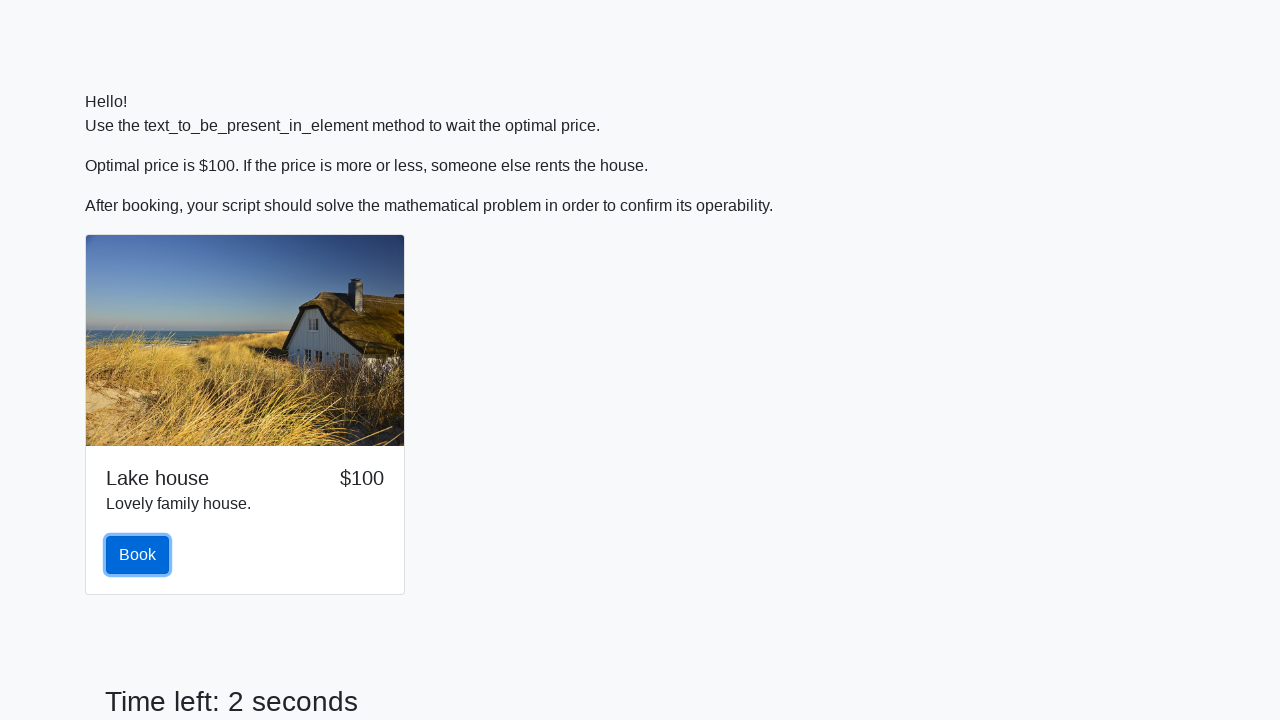

Filled answer field with calculated result on #answer
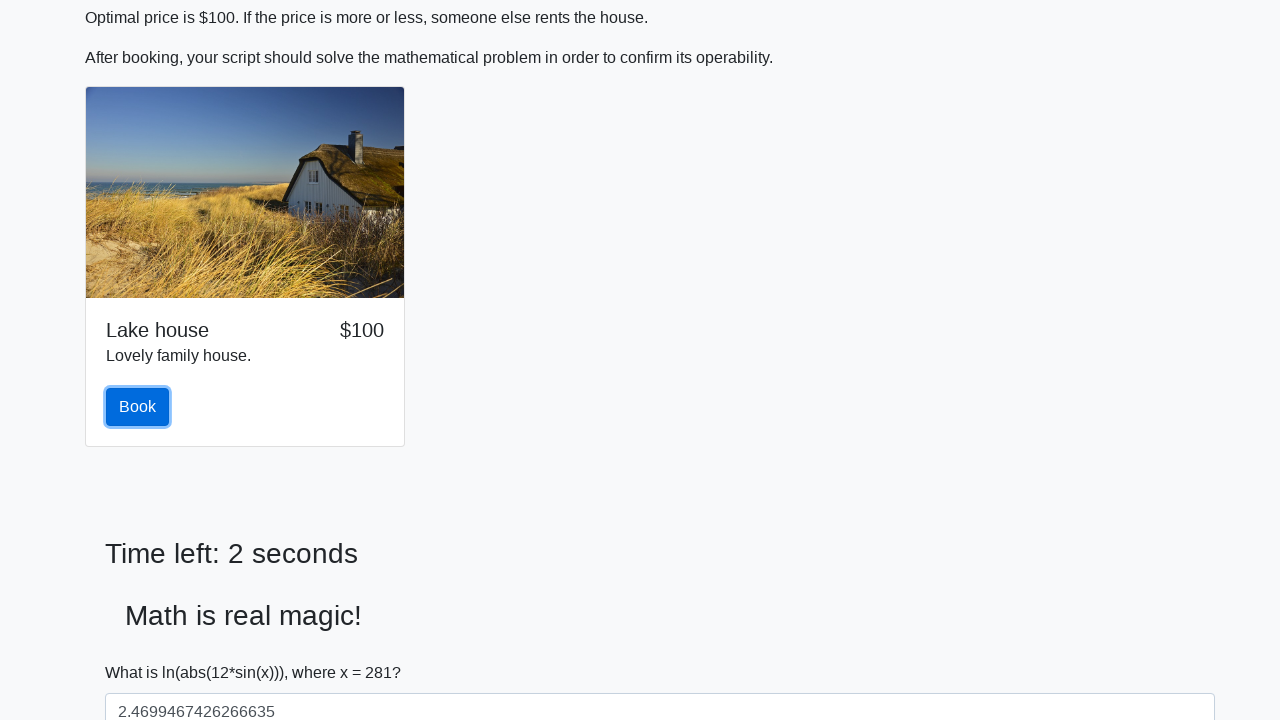

Clicked solve button to submit captcha at (143, 651) on #solve
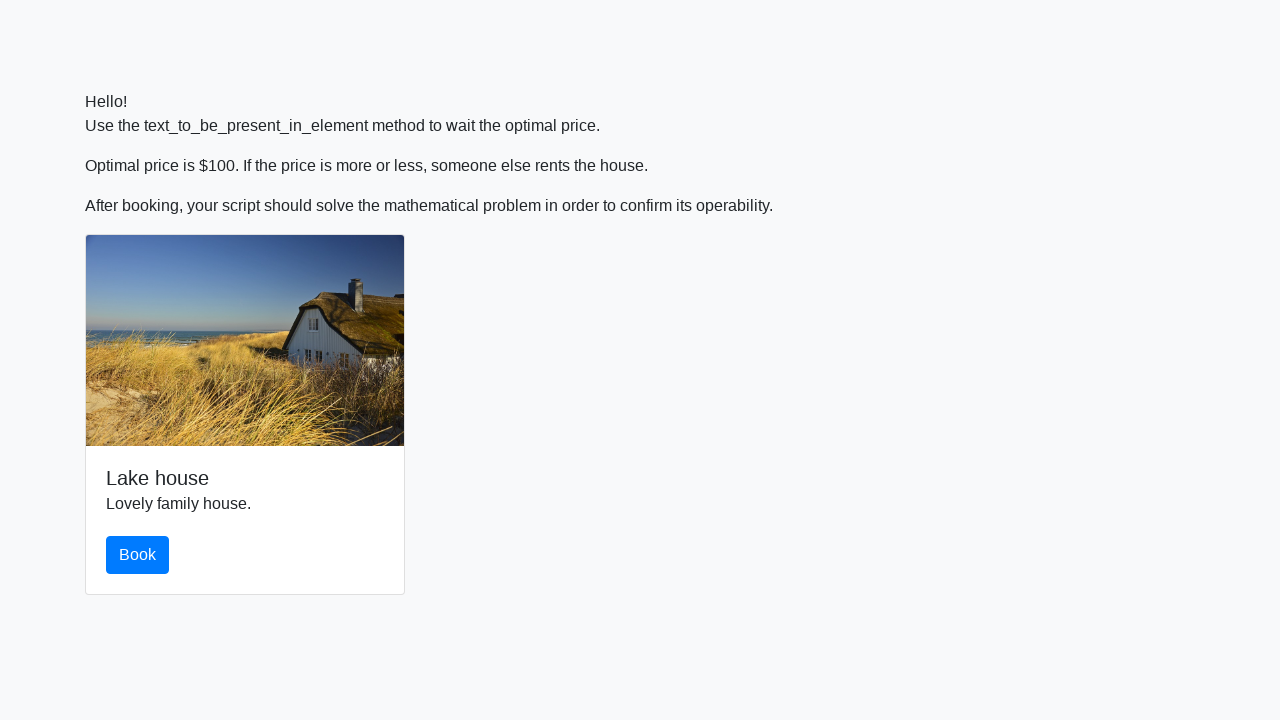

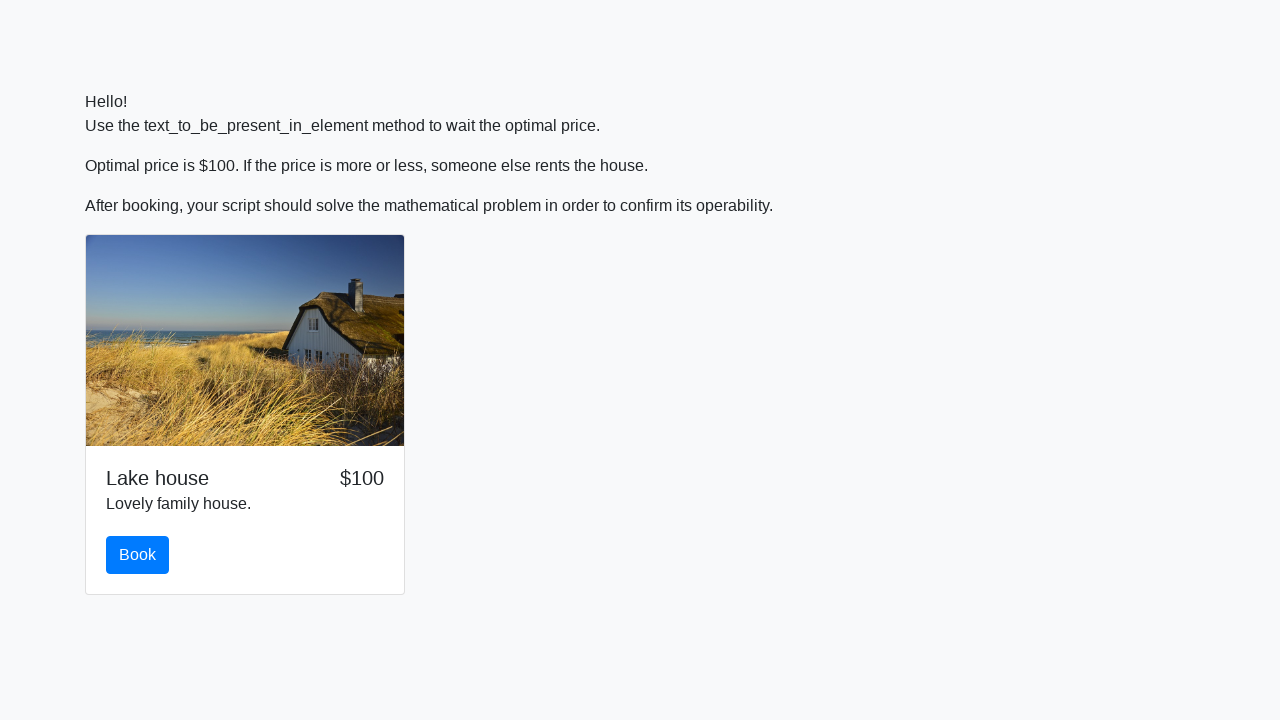